Navigates to Mars news page and waits for news content to load, verifying the presence of news articles.

Starting URL: https://data-class-mars.s3.amazonaws.com/Mars/index.html

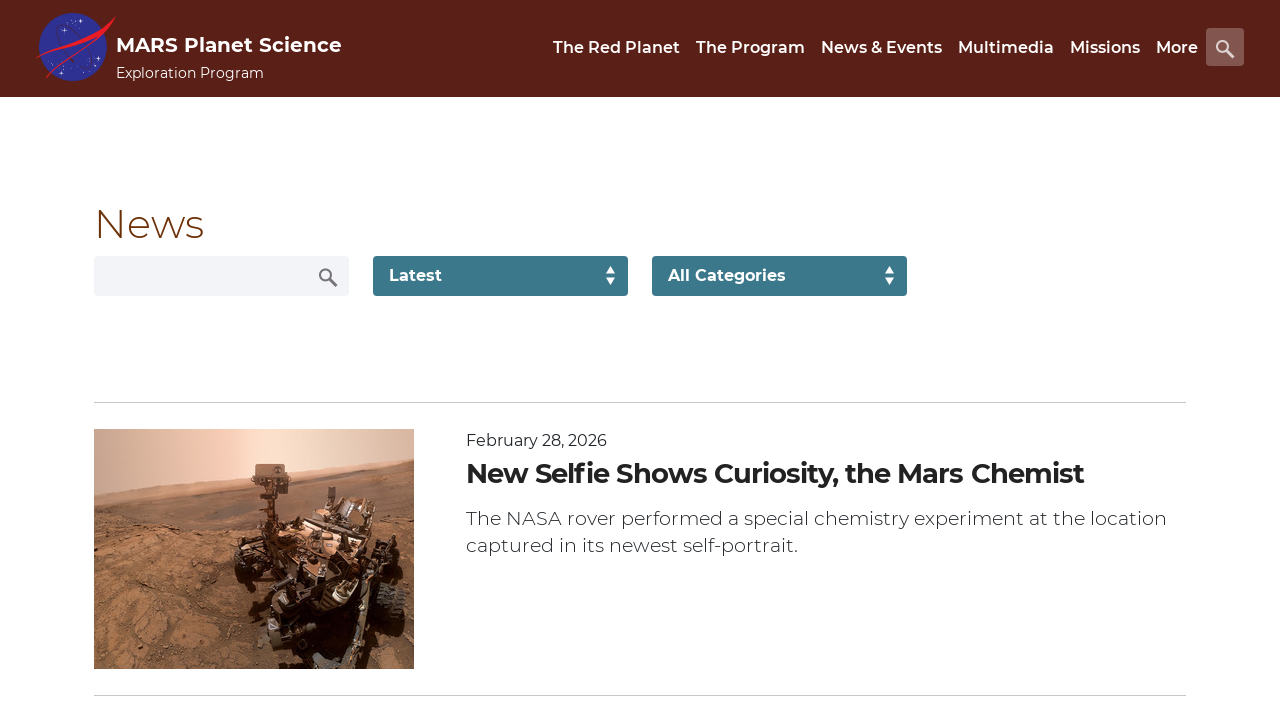

Navigated to Mars news page
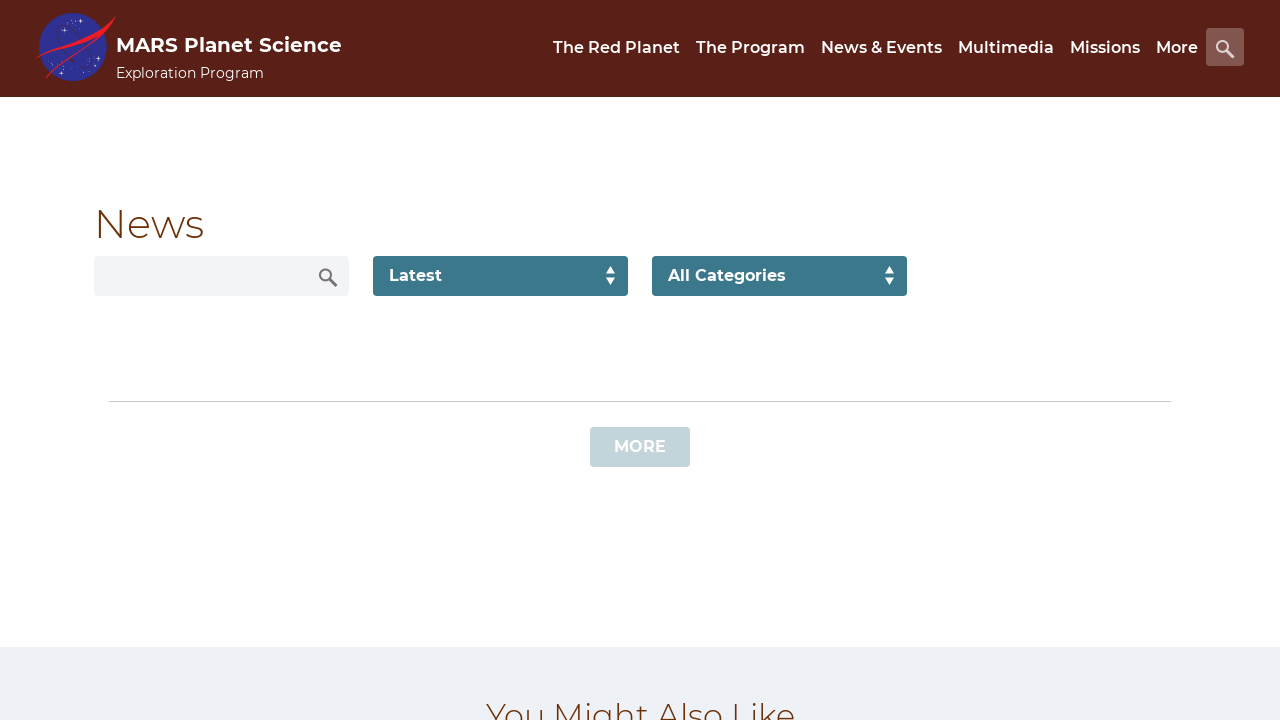

News list content loaded
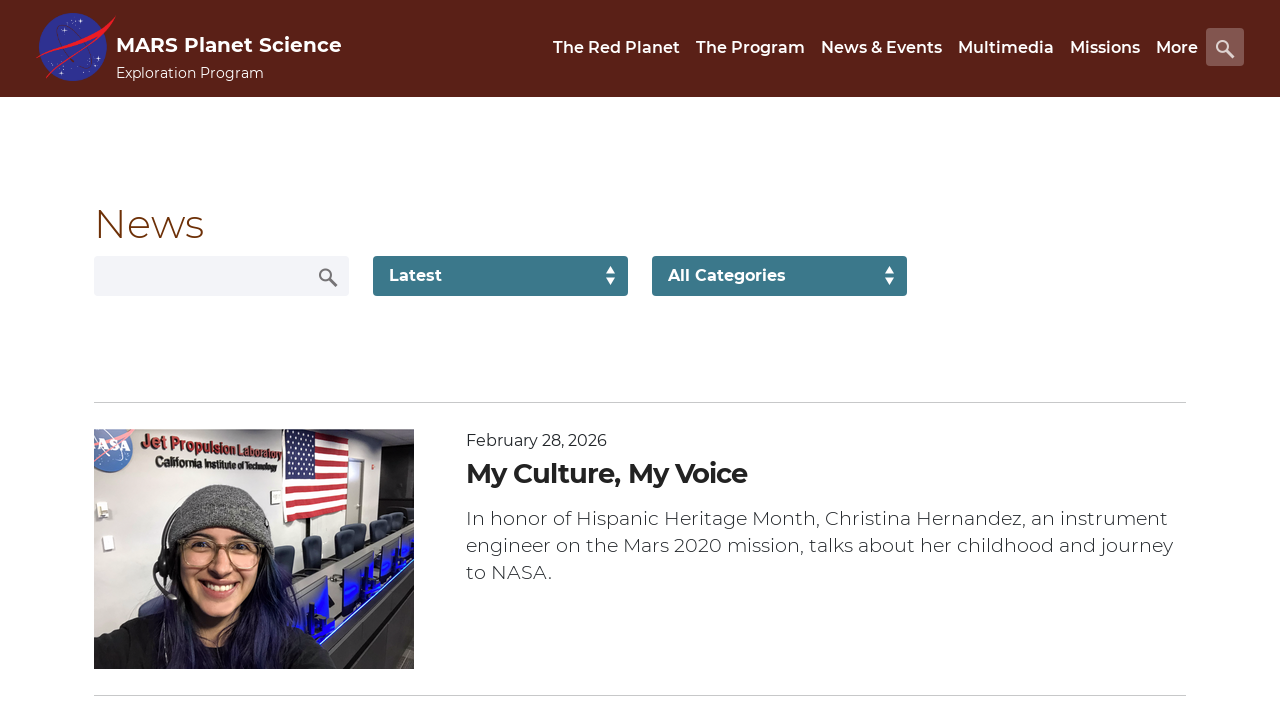

News title element is present
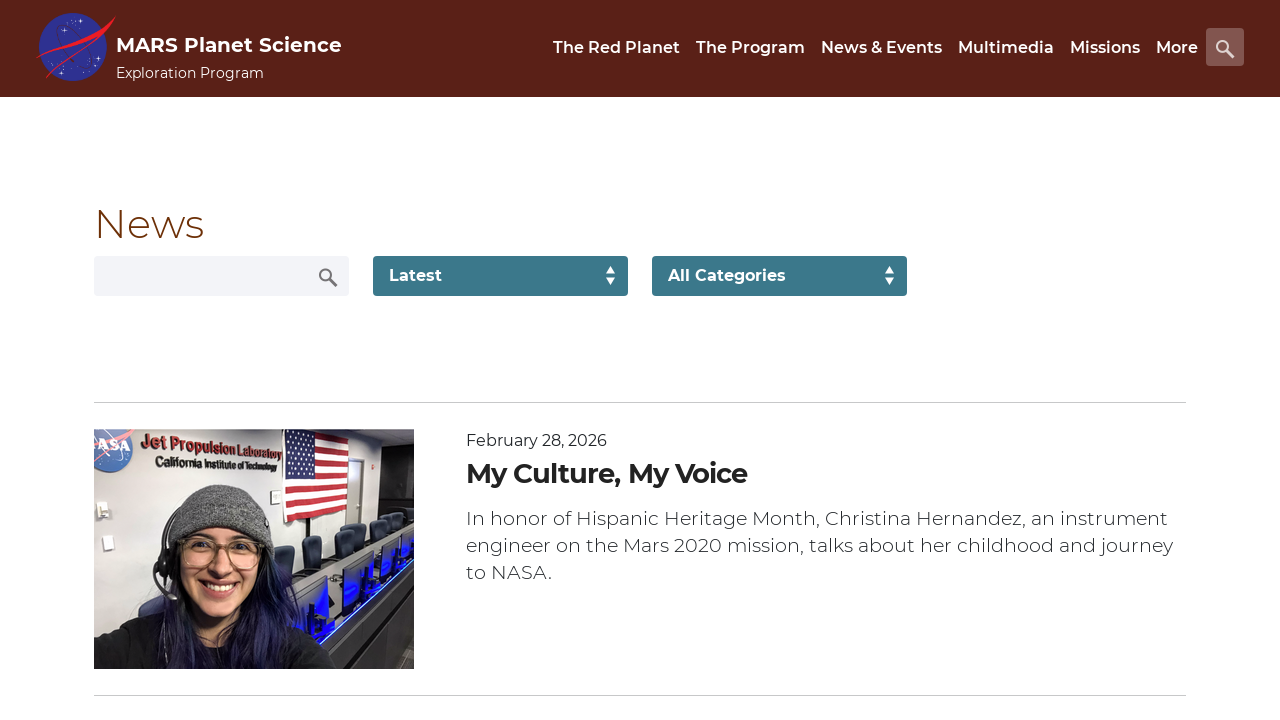

Article teaser element is present
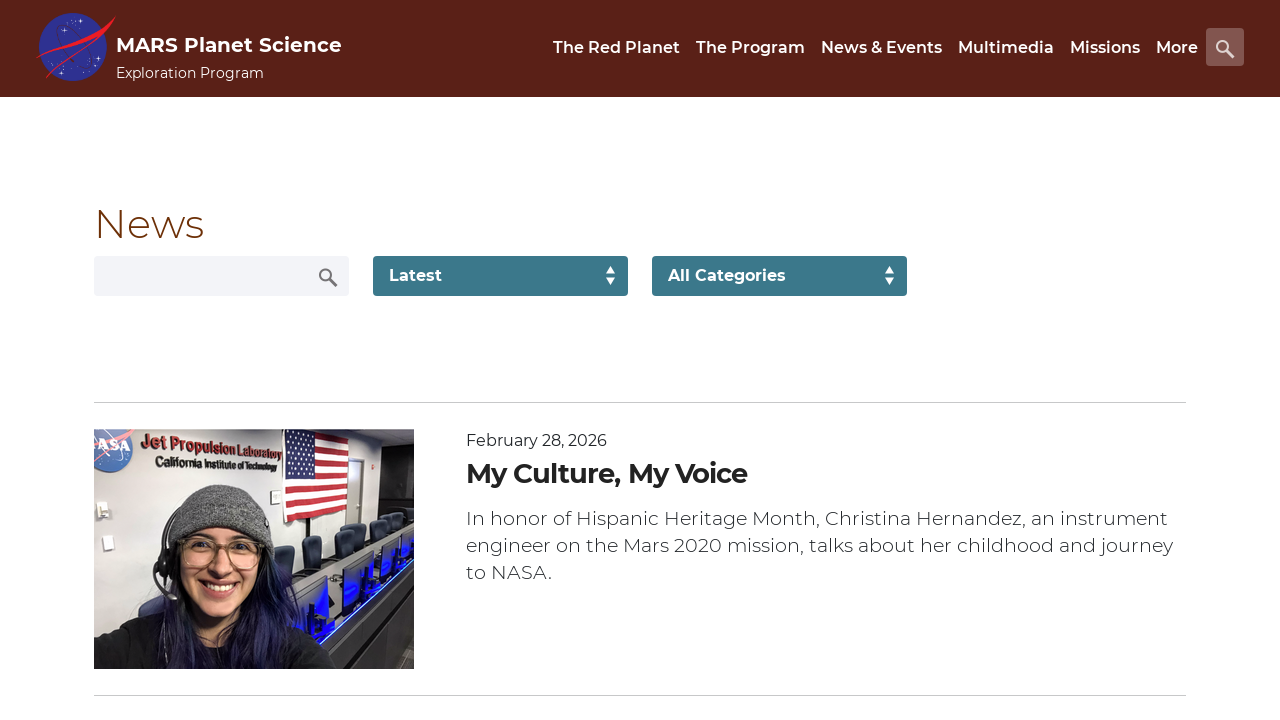

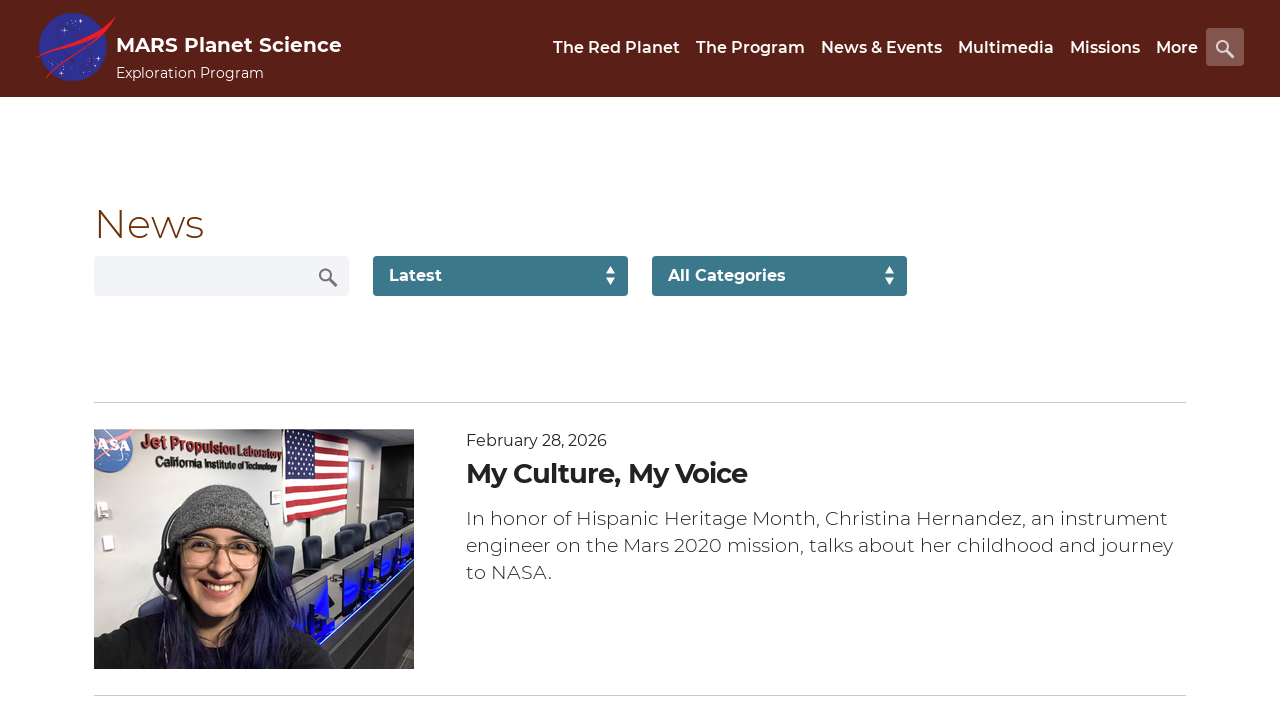